Tests JavaScript alert handling by triggering a prompt alert and dismissing it

Starting URL: https://the-internet.herokuapp.com/javascript_alerts

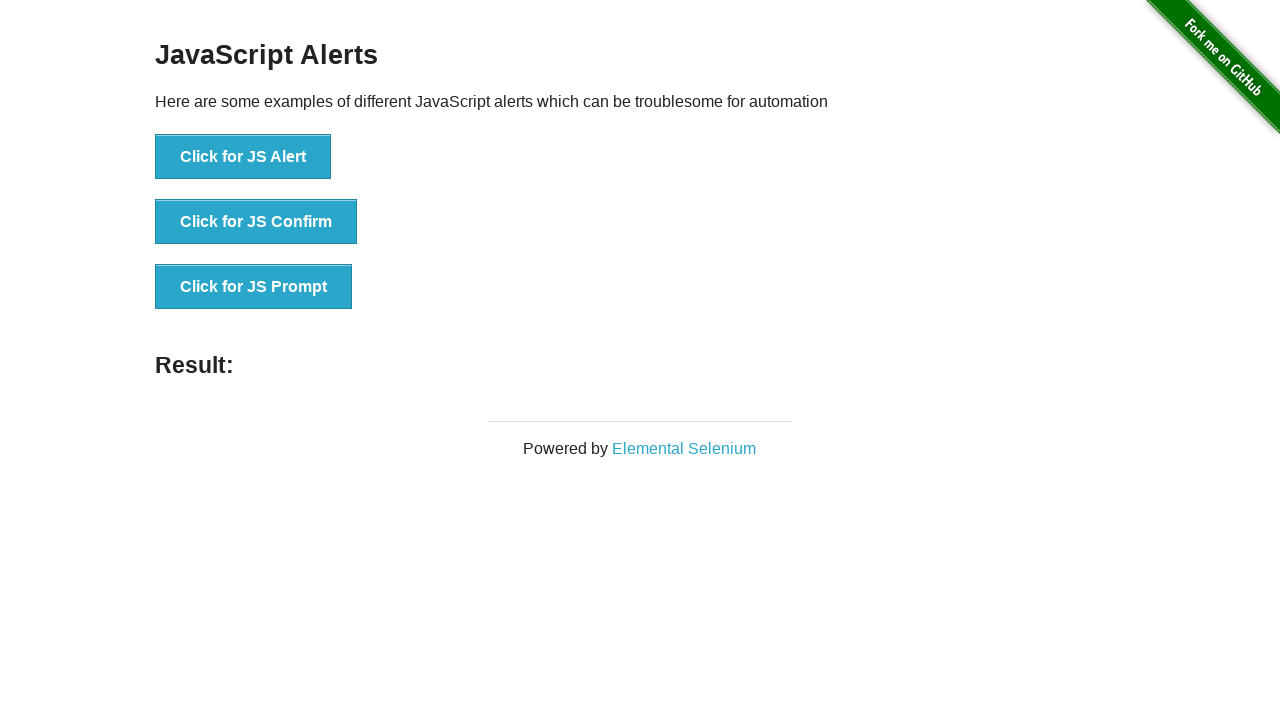

Clicked button to trigger JS prompt alert at (254, 287) on text='Click for JS Prompt'
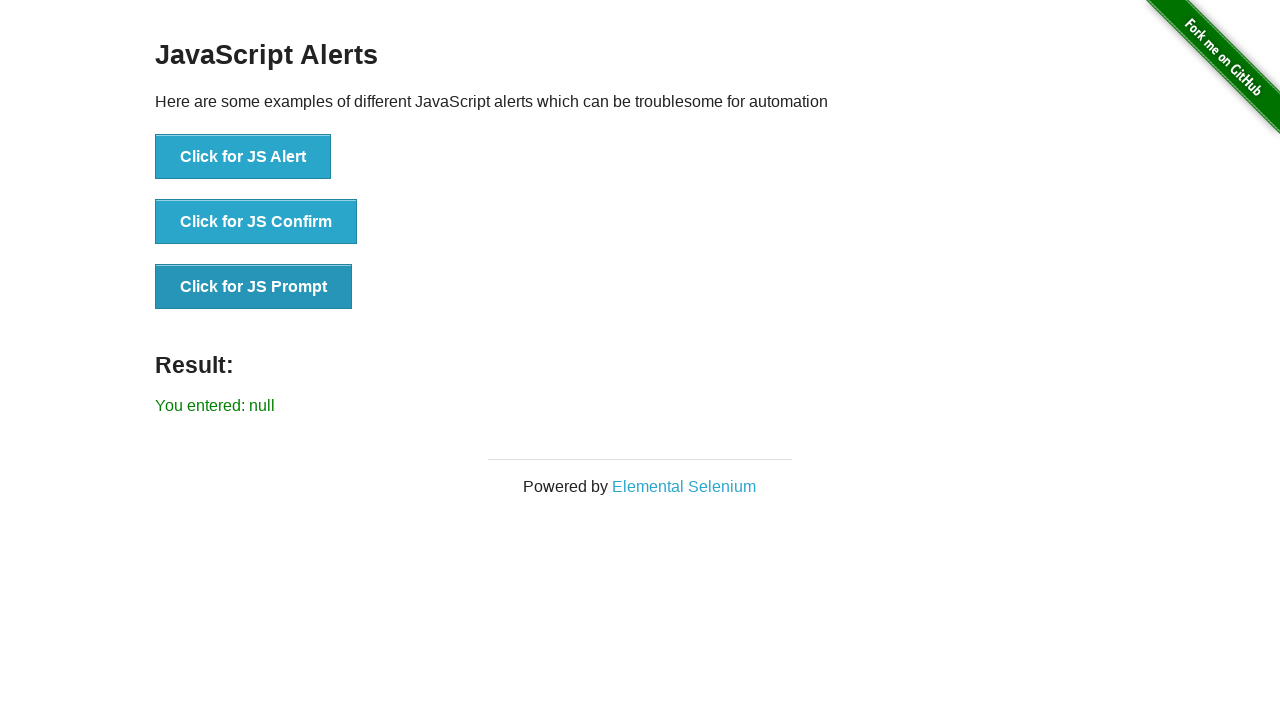

Set up dialog handler to dismiss the alert
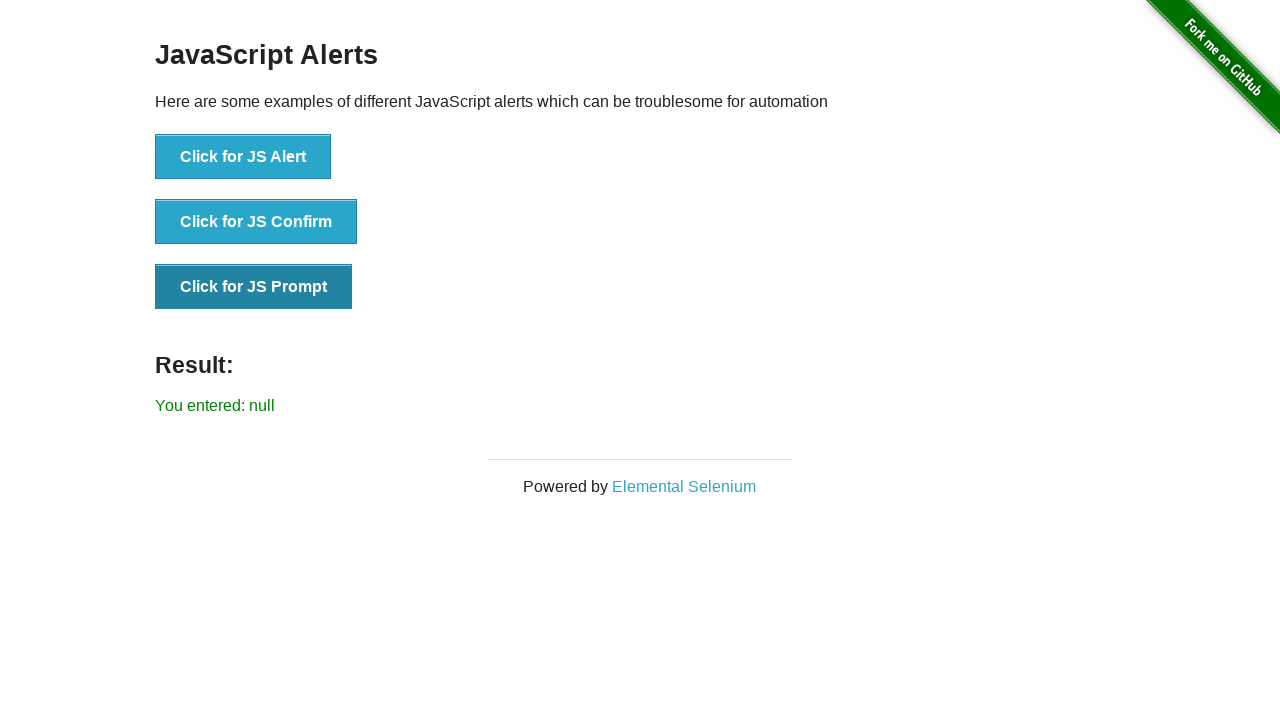

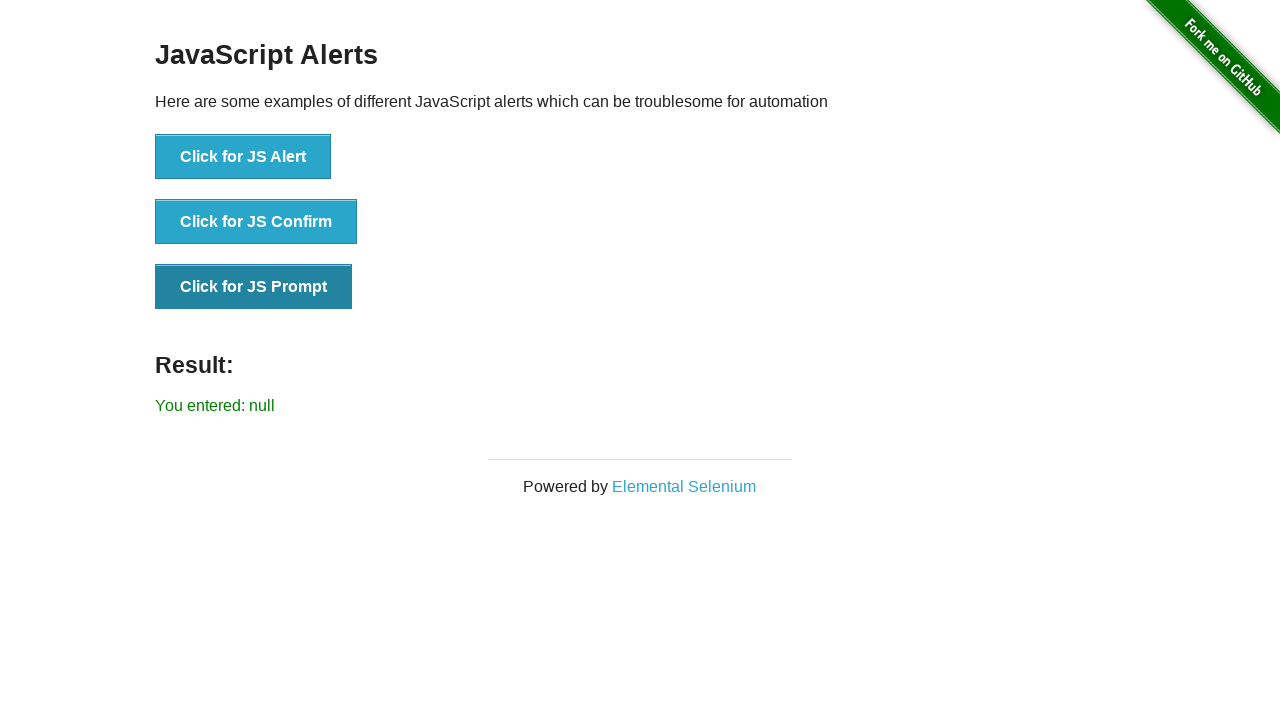